Tests the user registration feature by filling out all registration form fields (name, address, phone, SSN, username, password) and submitting the form, then verifying successful account creation.

Starting URL: https://parabank.parasoft.com/parabank/index.htm

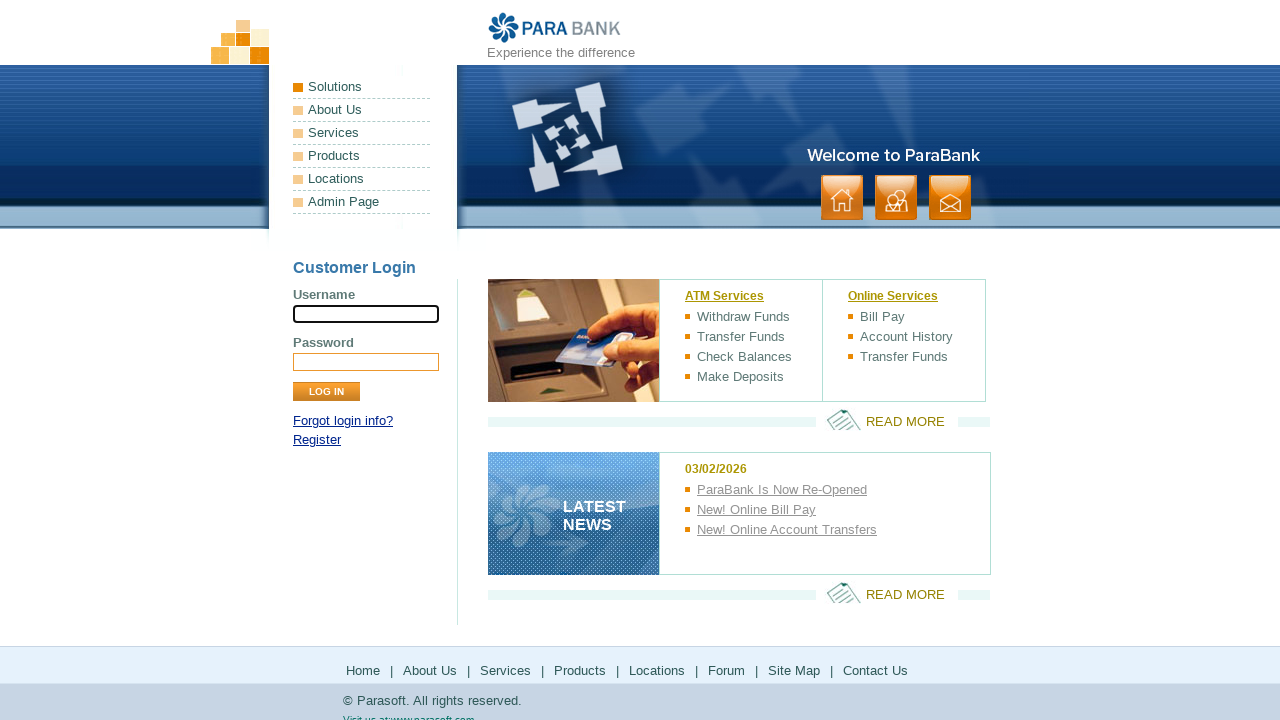

Clicked Register link at (317, 440) on xpath=//div[@id='loginPanel']/p[2]/a
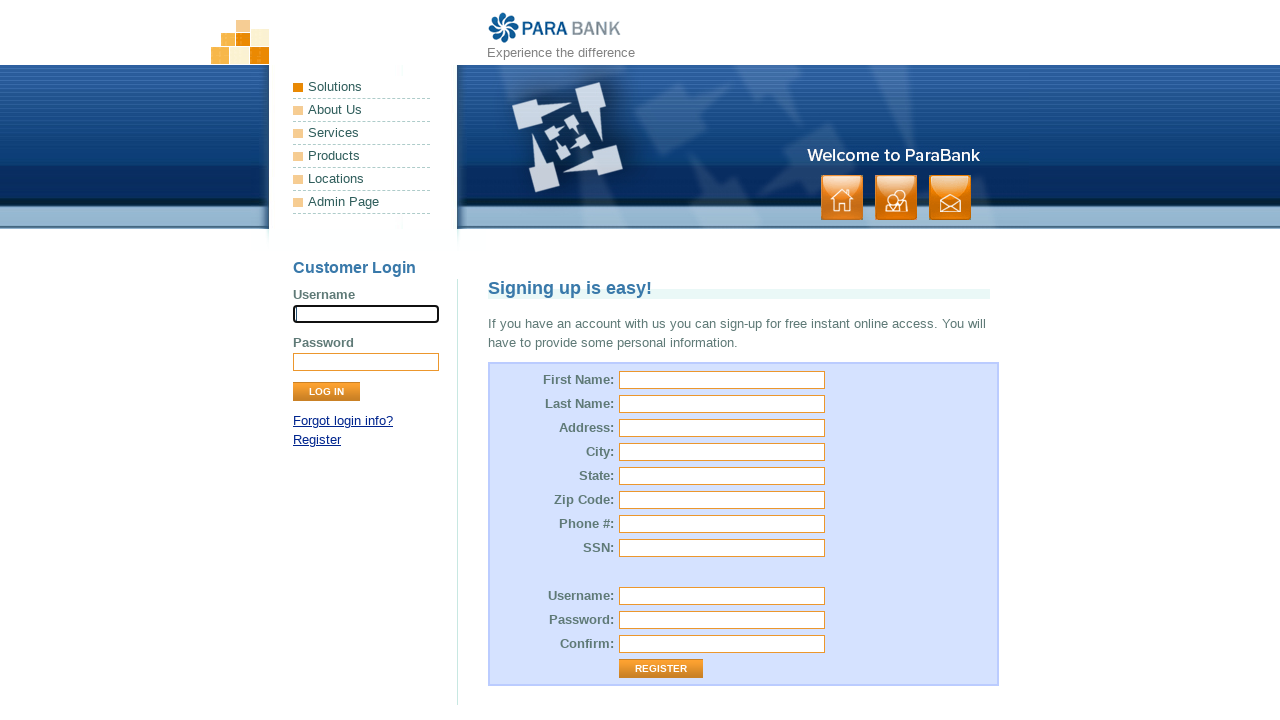

Filled first name field with 'Jennifer' on //input[@id='customer.firstName']
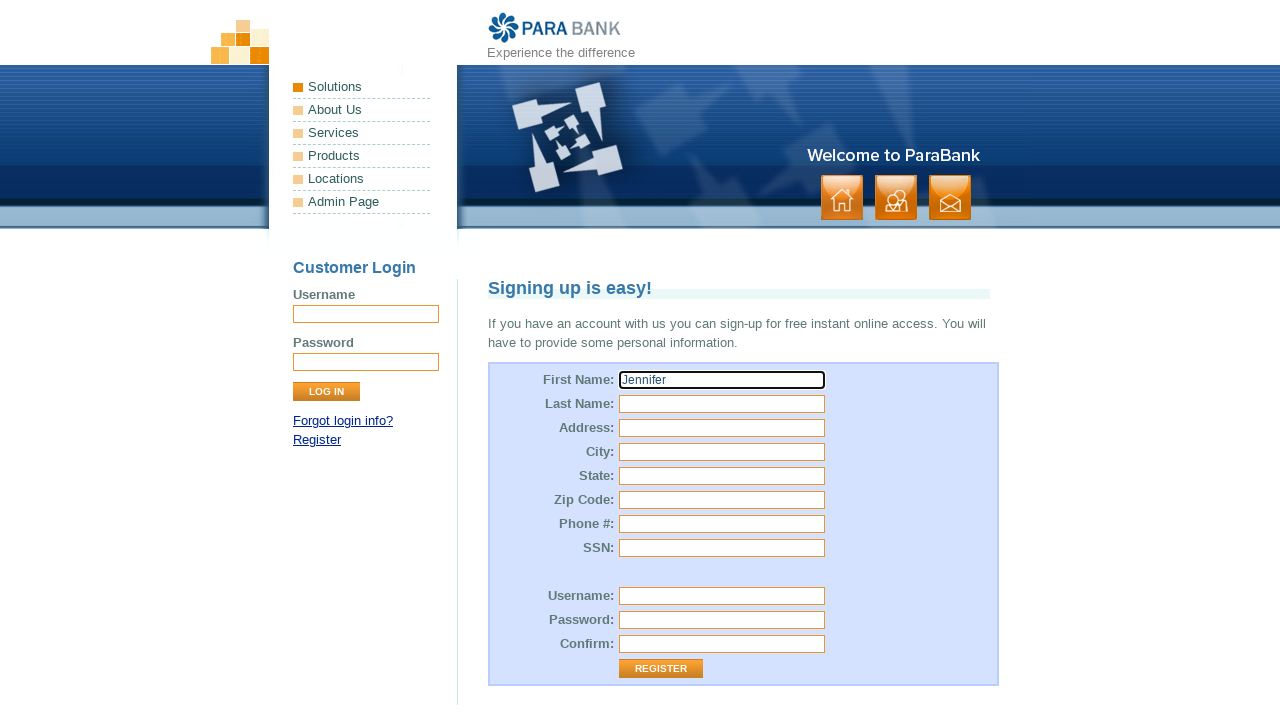

Filled last name field with 'Thompson' on //input[@id='customer.lastName']
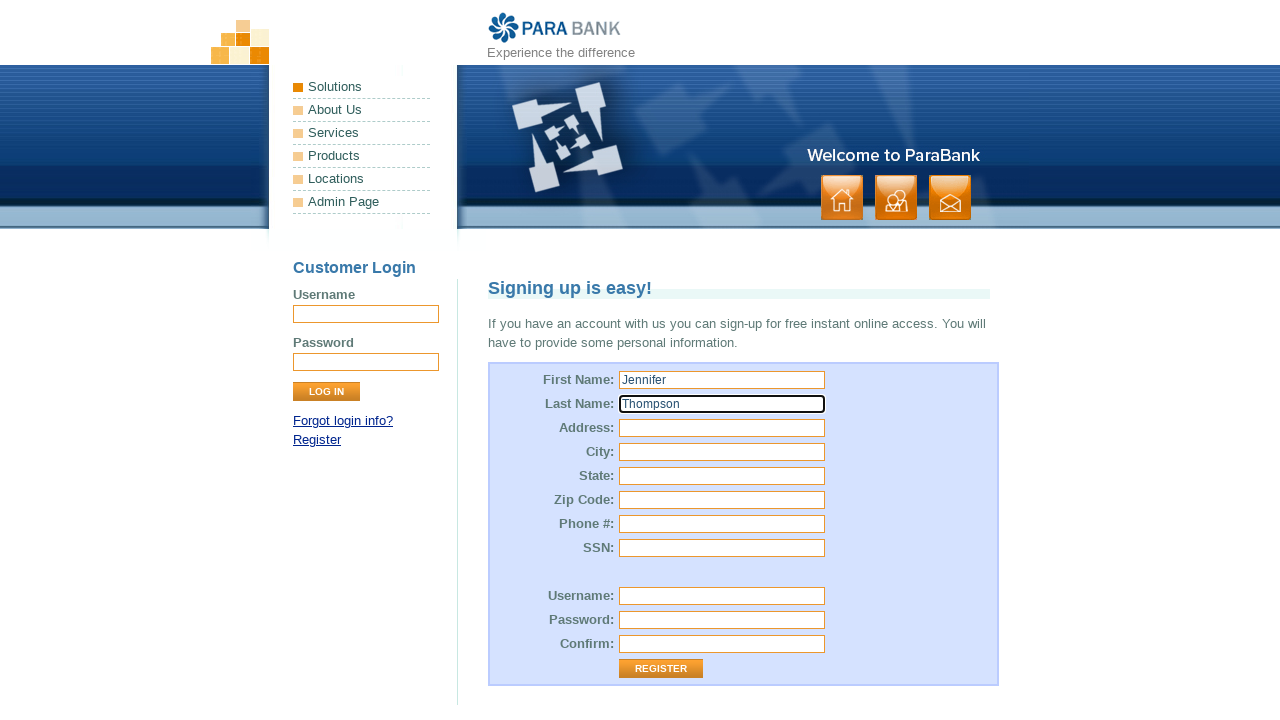

Filled address field with '742 Maple Avenue' on //input[@id='customer.address.street']
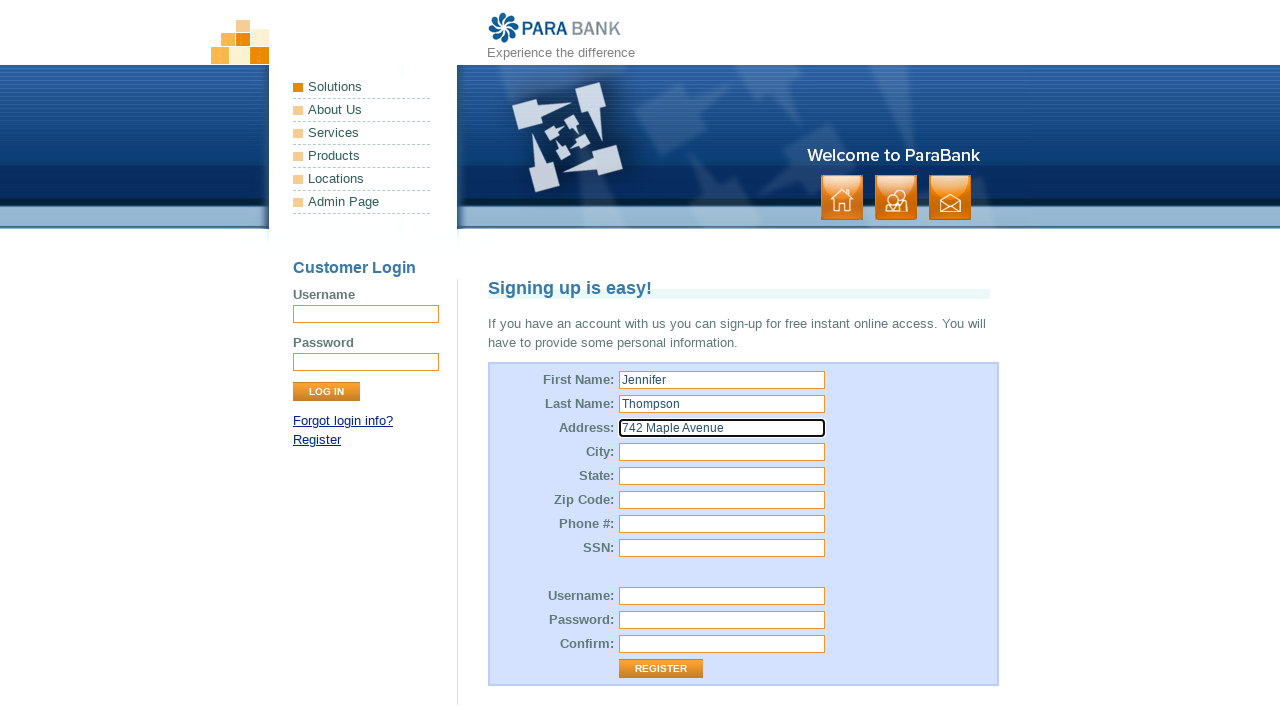

Filled city field with 'Portland' on //input[@id='customer.address.city']
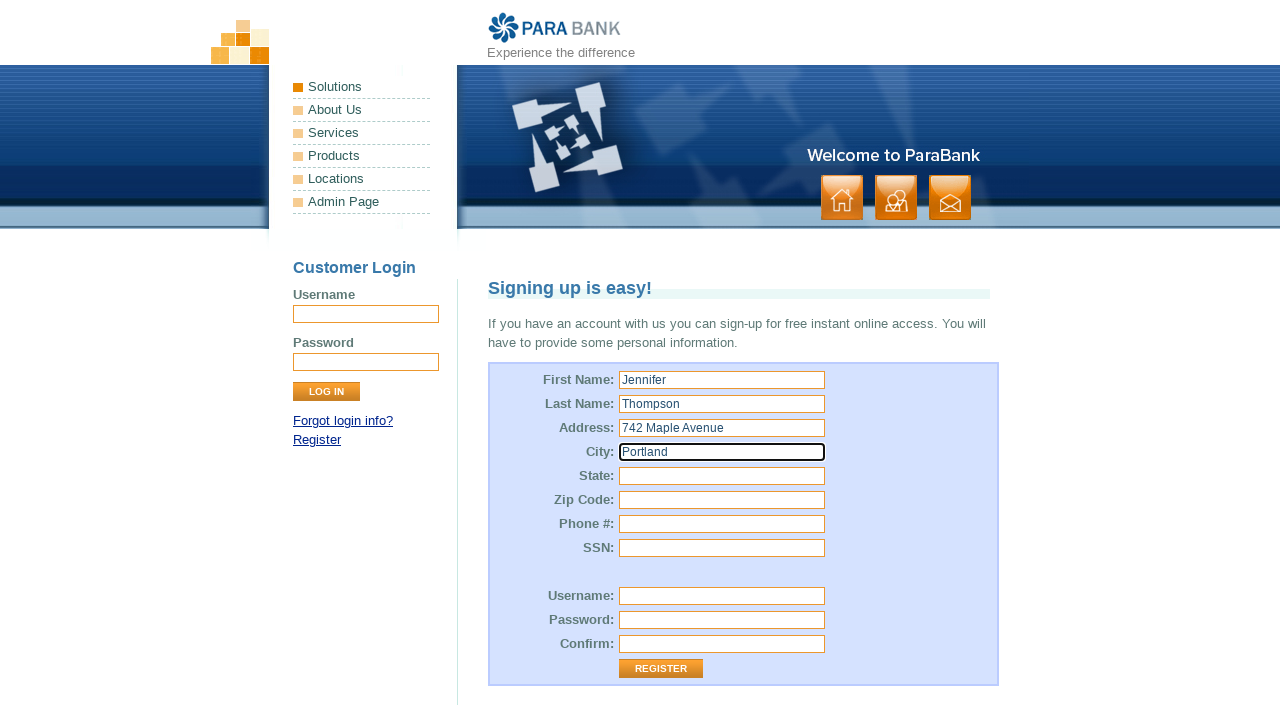

Filled state field with 'Oregon' on //input[@id='customer.address.state']
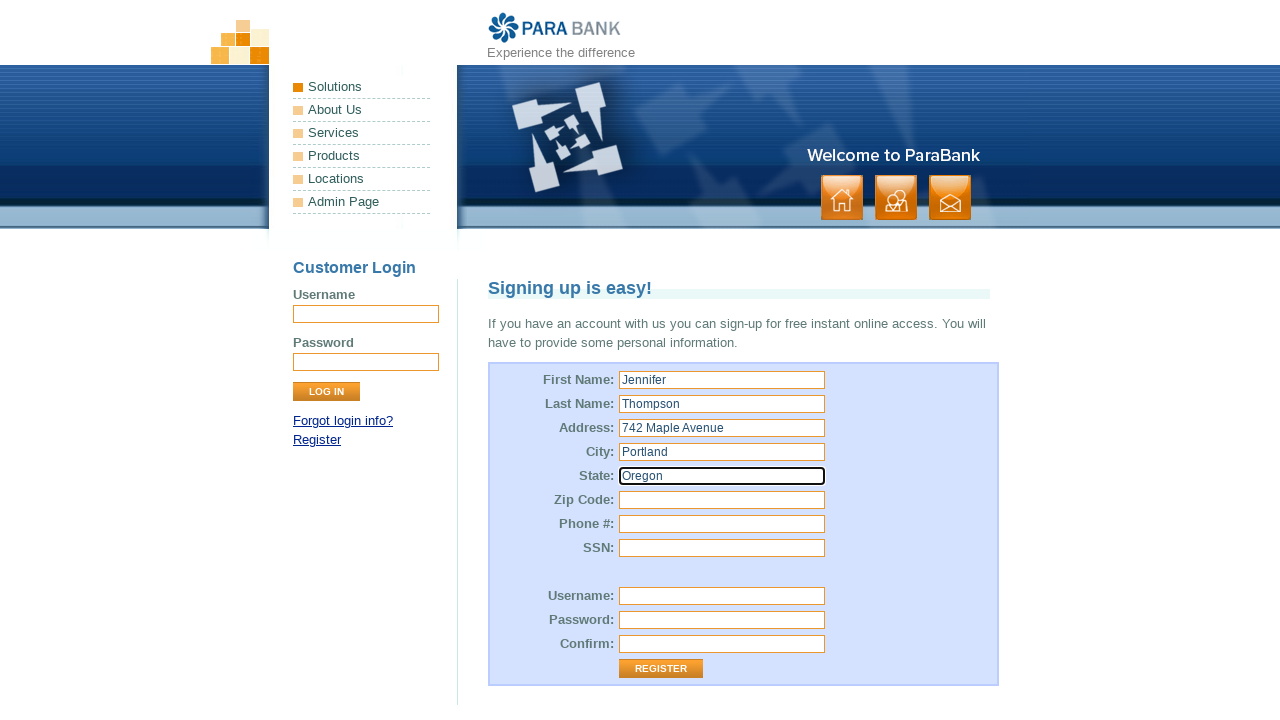

Filled zip code field with '97205' on //input[@id='customer.address.zipCode']
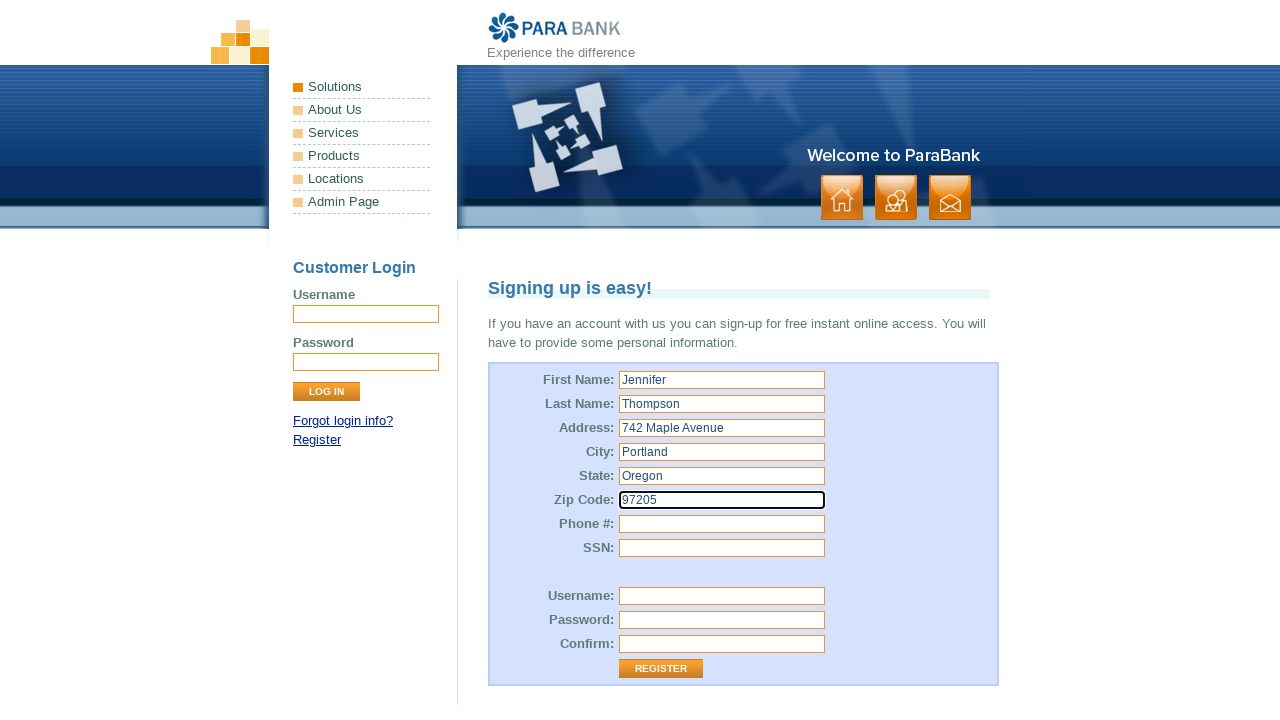

Filled phone number field with '5039876543' on //input[@id='customer.phoneNumber']
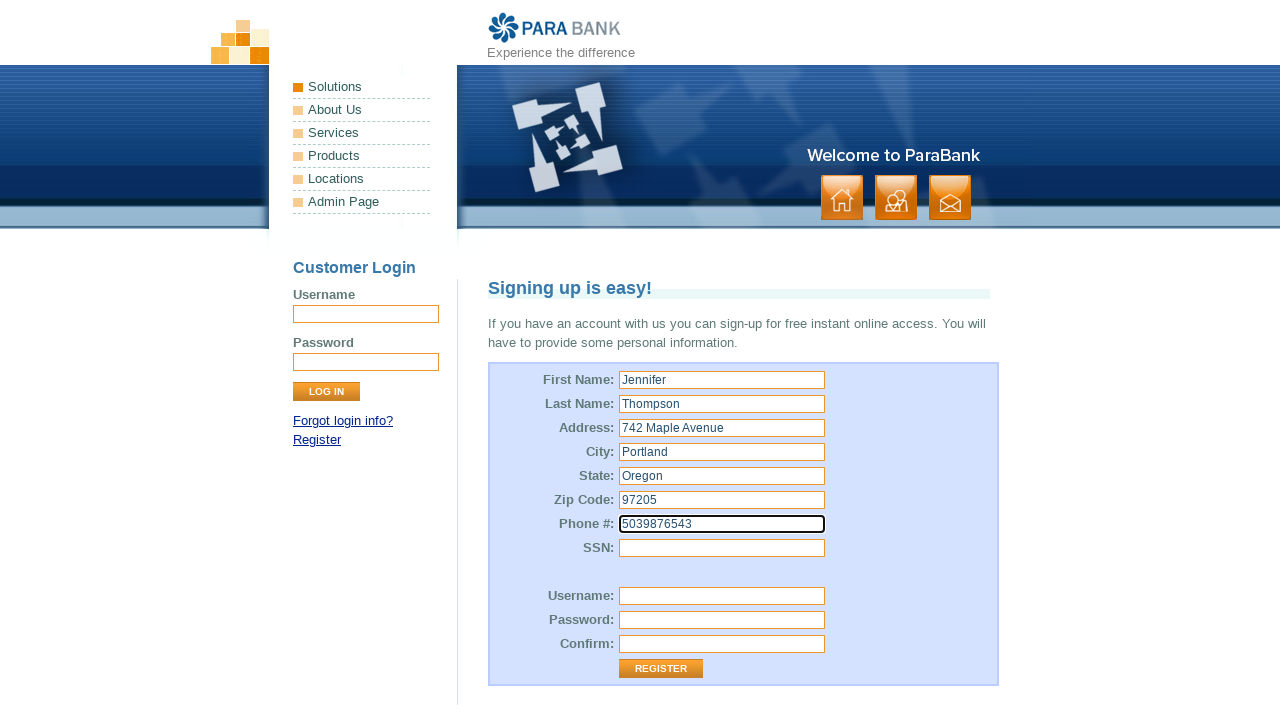

Filled SSN field with '9876' on //input[@id='customer.ssn']
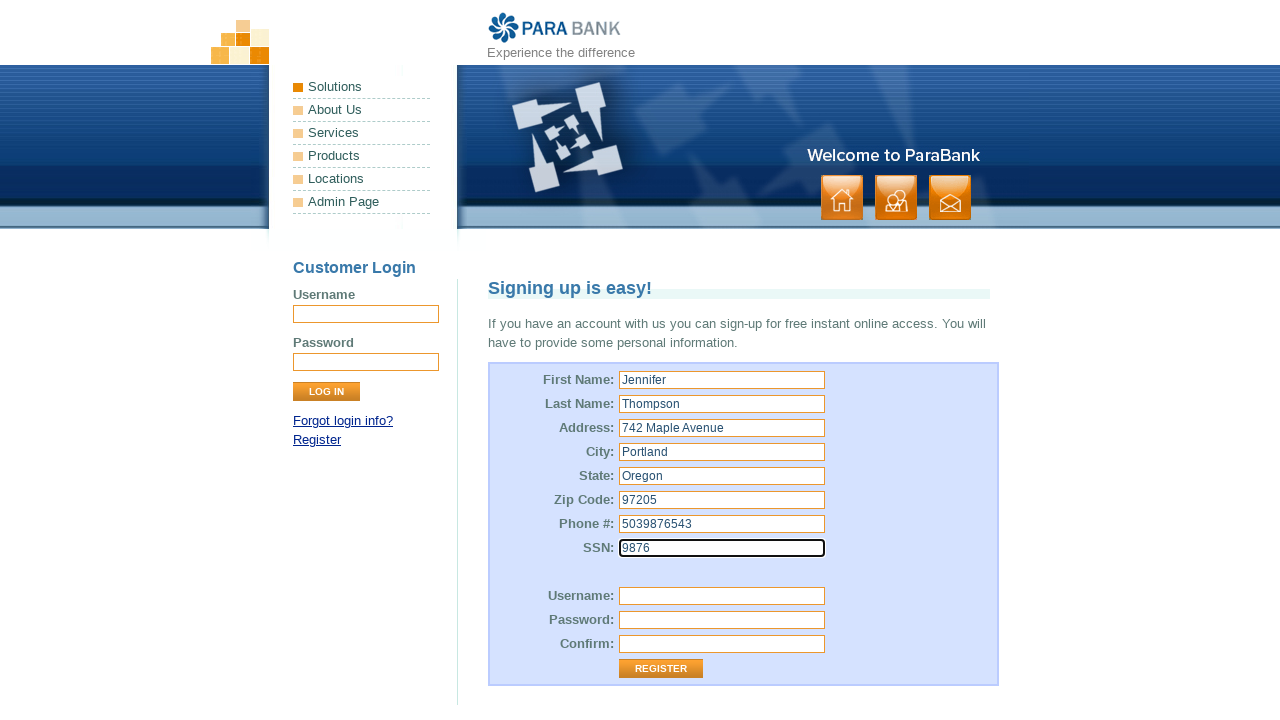

Filled username field with 'jthompson2024' on //input[@name='customer.username']
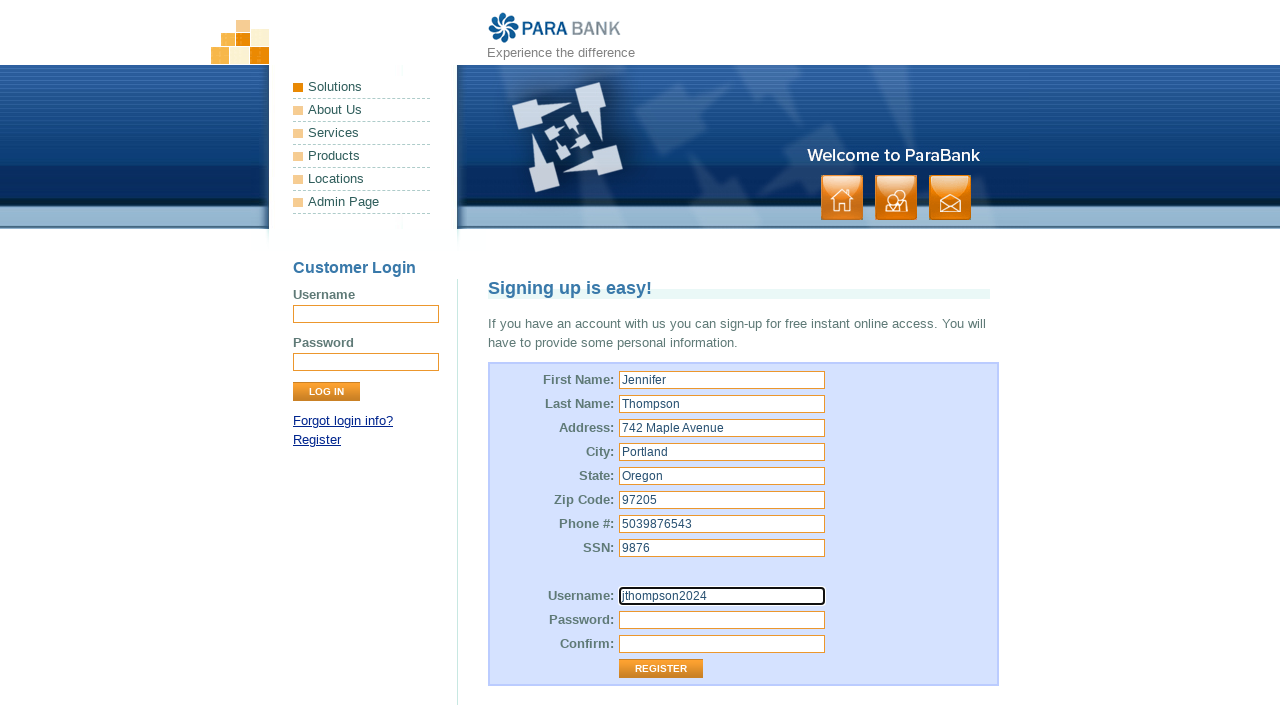

Filled password field with 'SecurePass789' on //input[@name='customer.password']
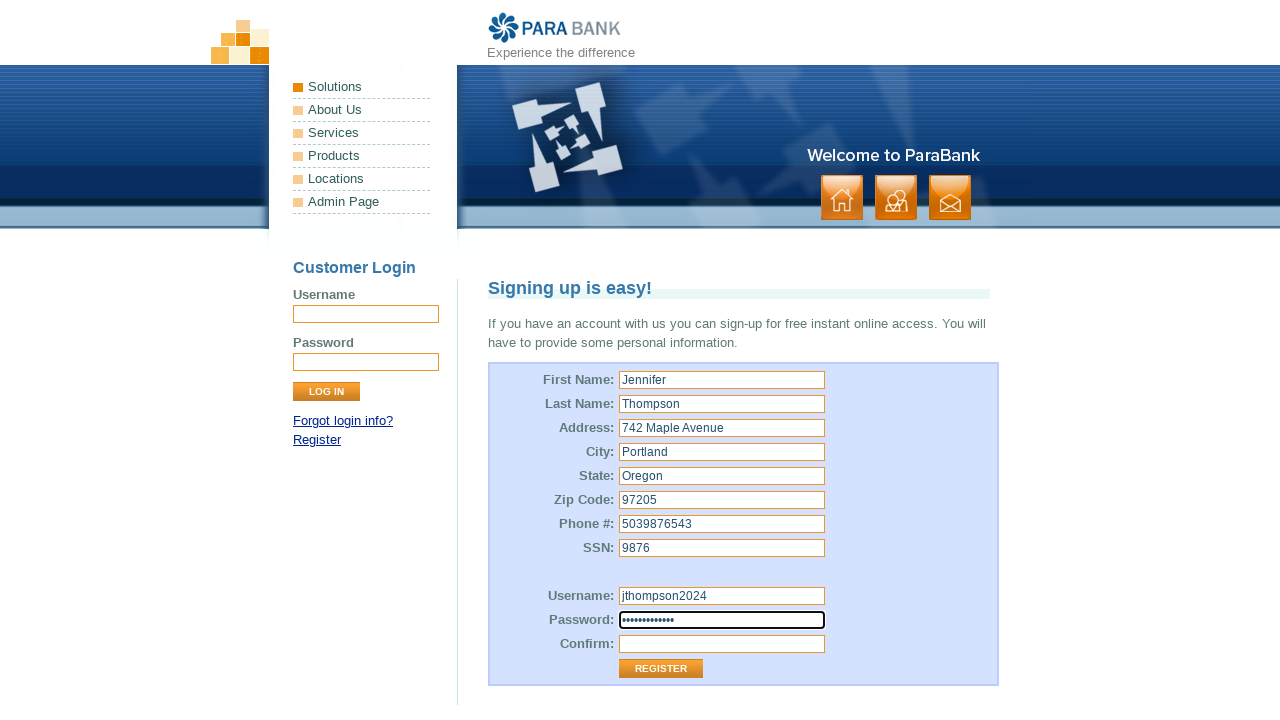

Filled confirm password field with 'SecurePass789' on //input[@name='repeatedPassword']
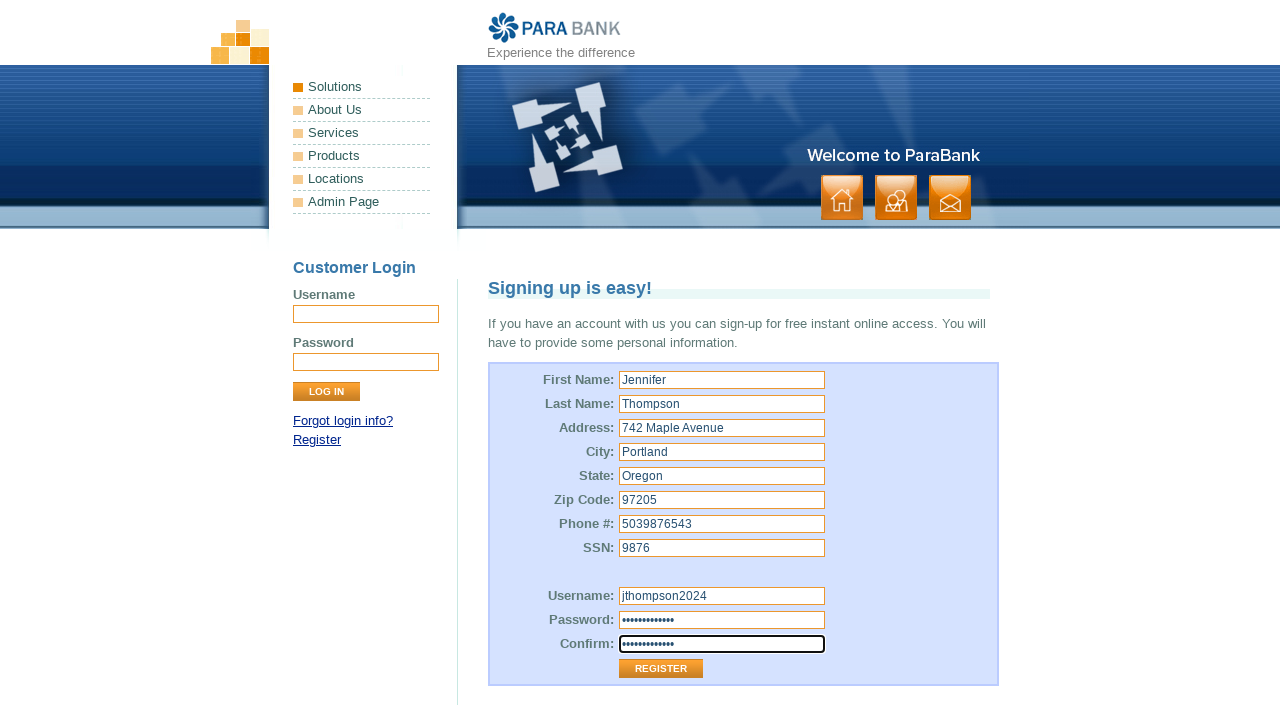

Clicked Register button to submit registration form at (661, 669) on .button[value='Register']
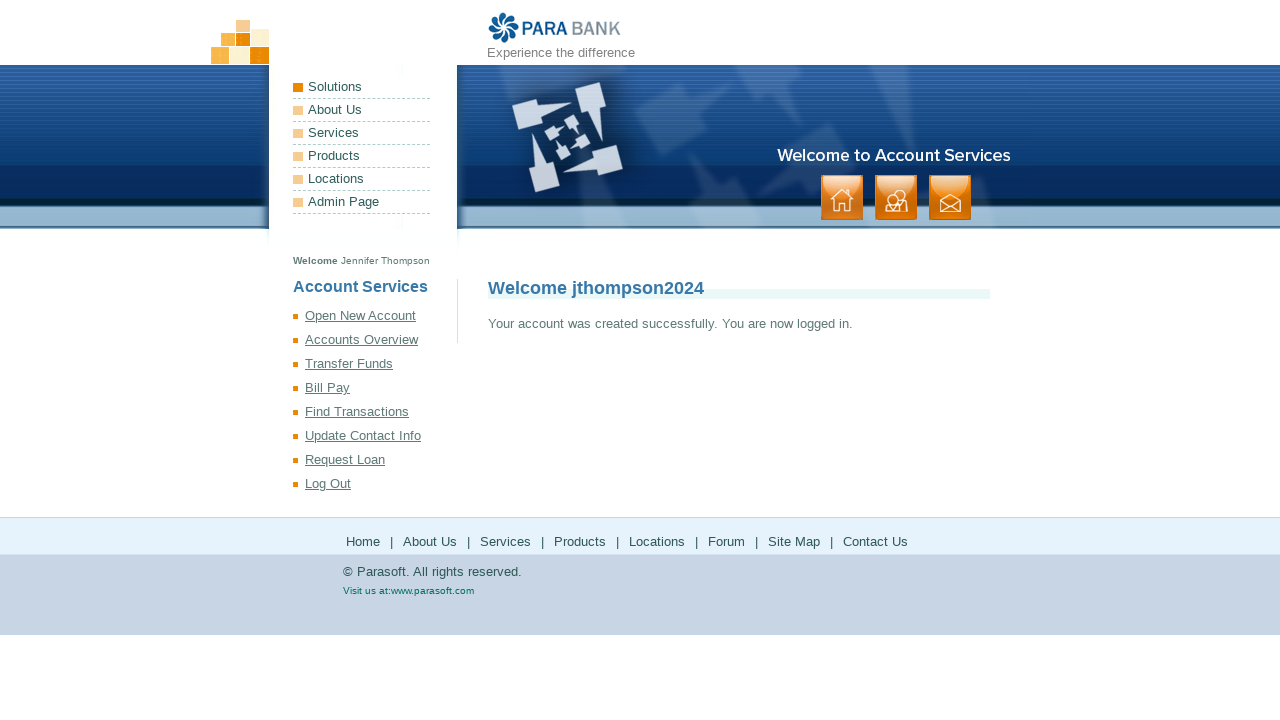

Registration success message appeared, account creation verified
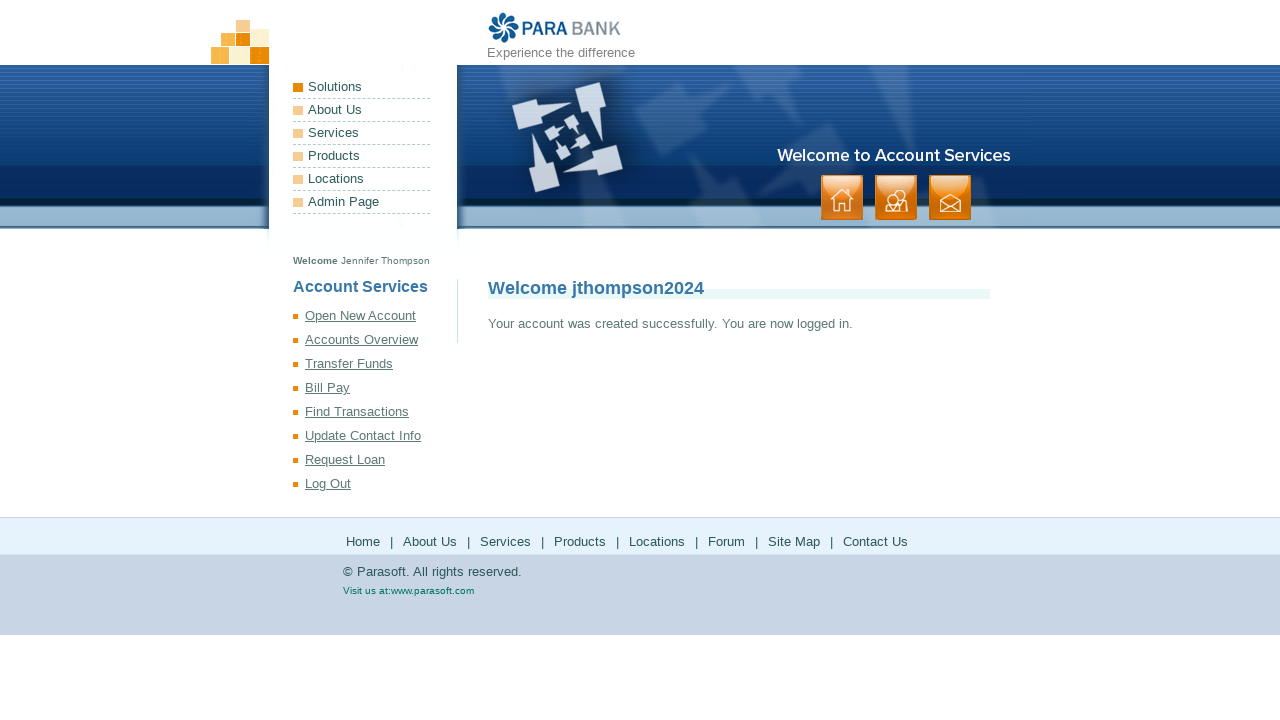

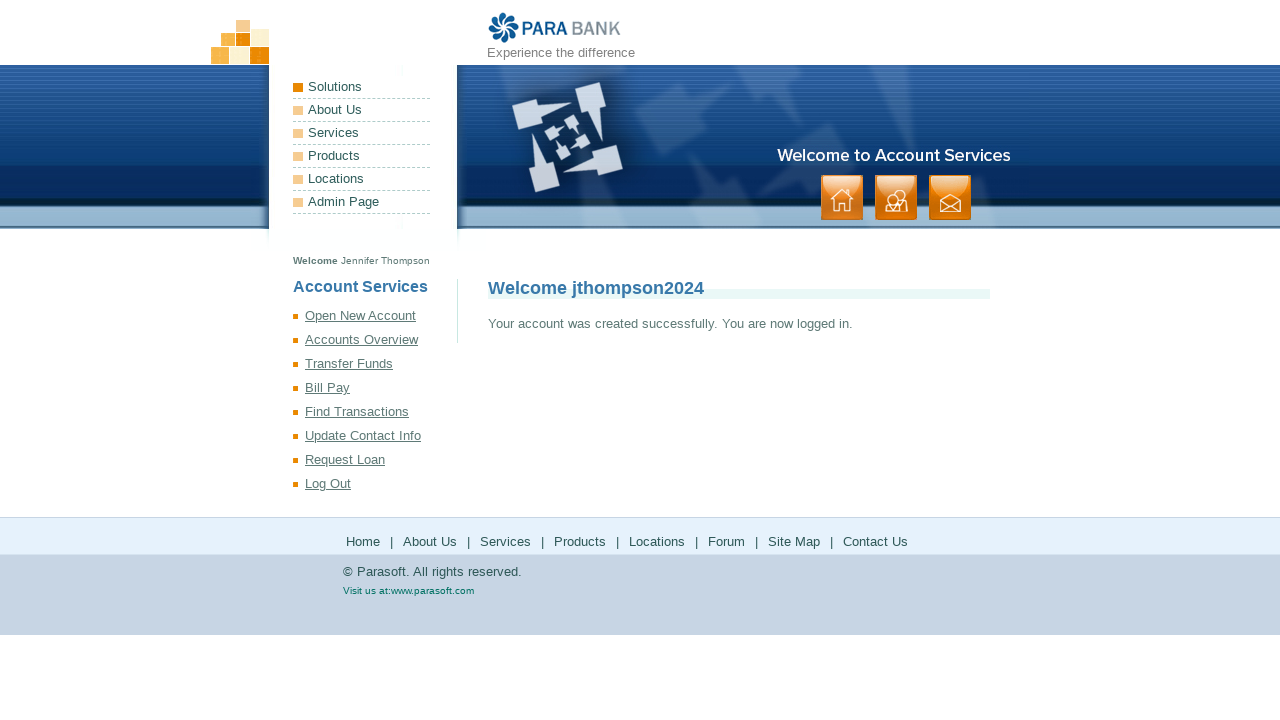